Tests dynamic loading functionality by navigating through examples and triggering a dynamically loaded element that appears after clicking a button

Starting URL: https://the-internet.herokuapp.com/

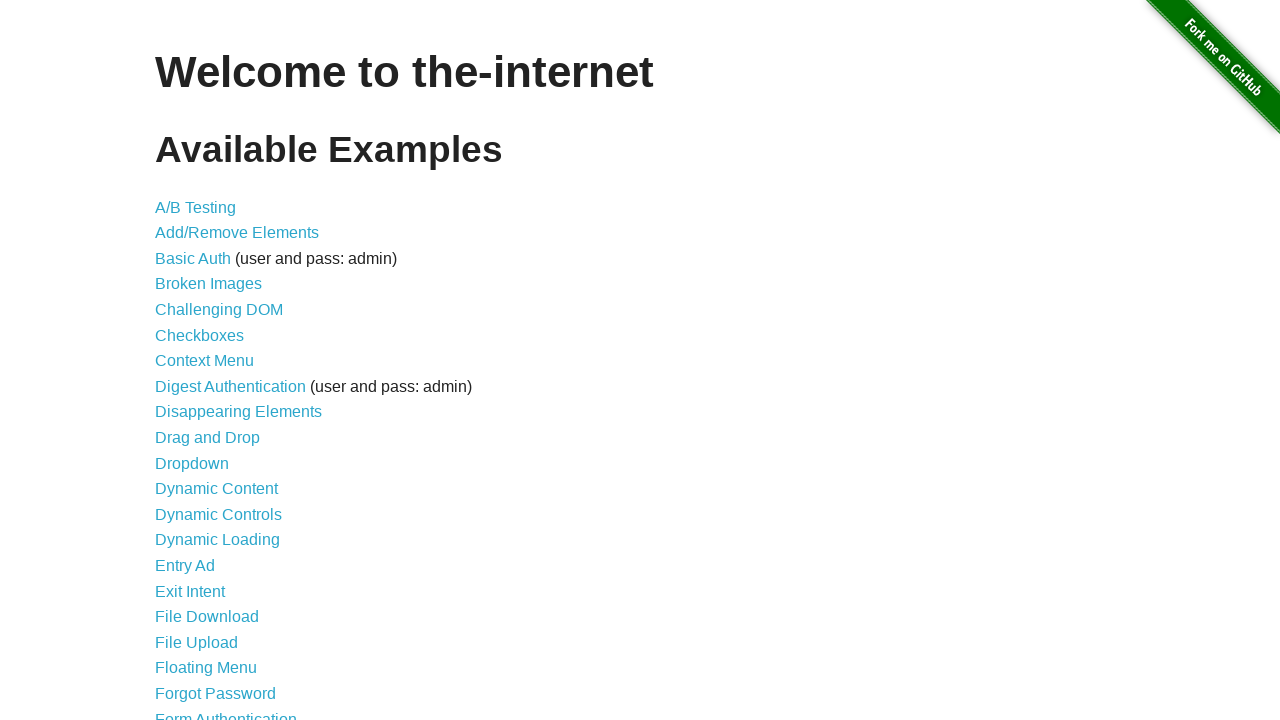

Verified main heading 'Available Examples' is present
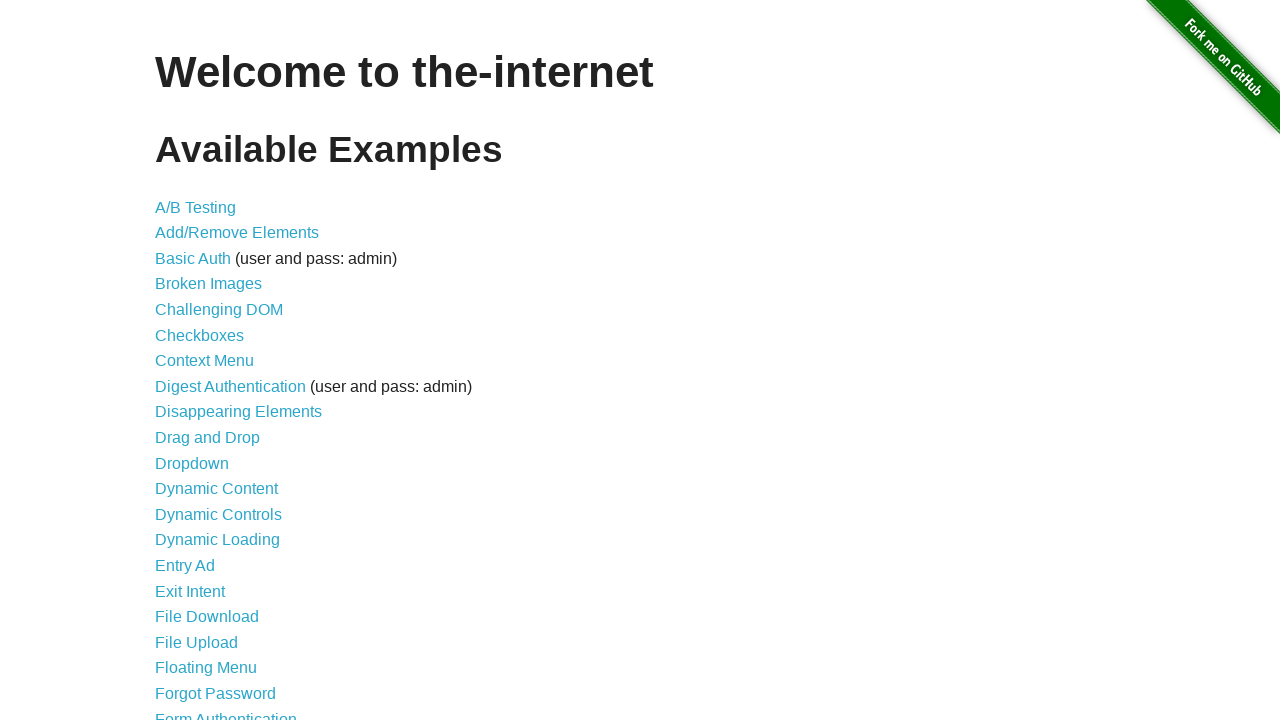

Clicked on Dynamic Loading link at (218, 540) on a[href='/dynamic_loading']
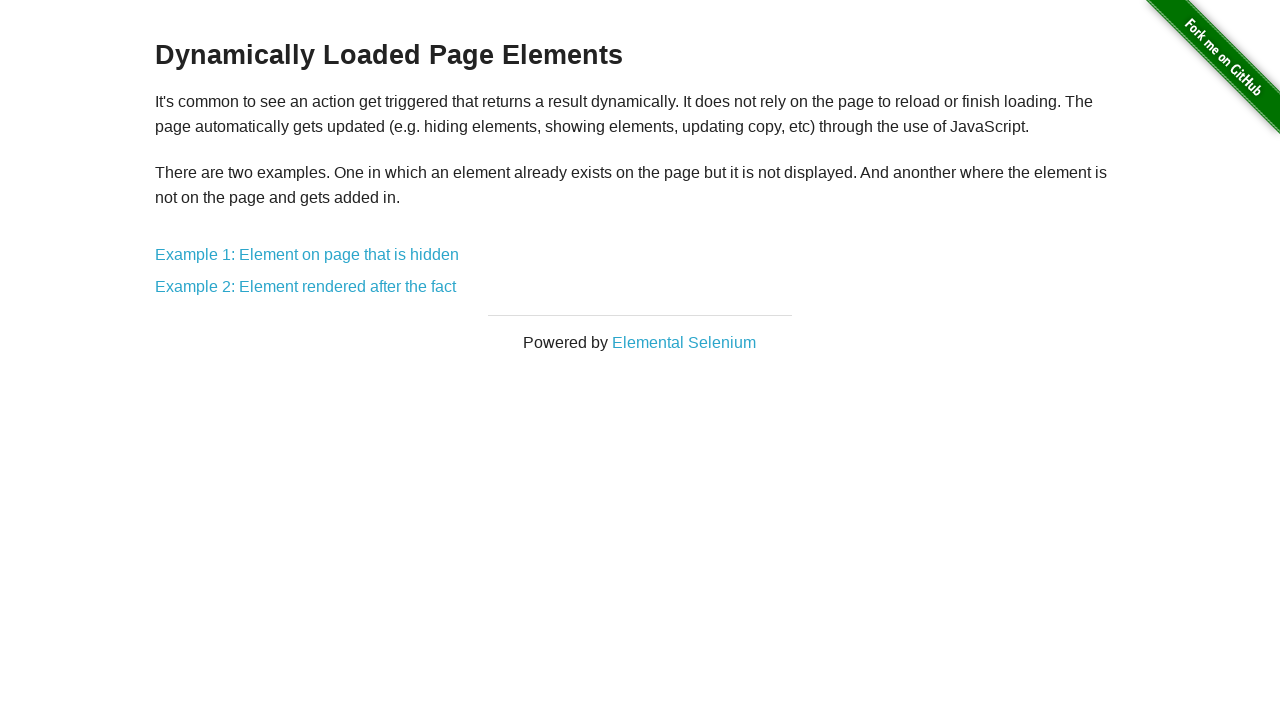

Verified Dynamic Loading page heading 'Dynamically Loaded Page Elements'
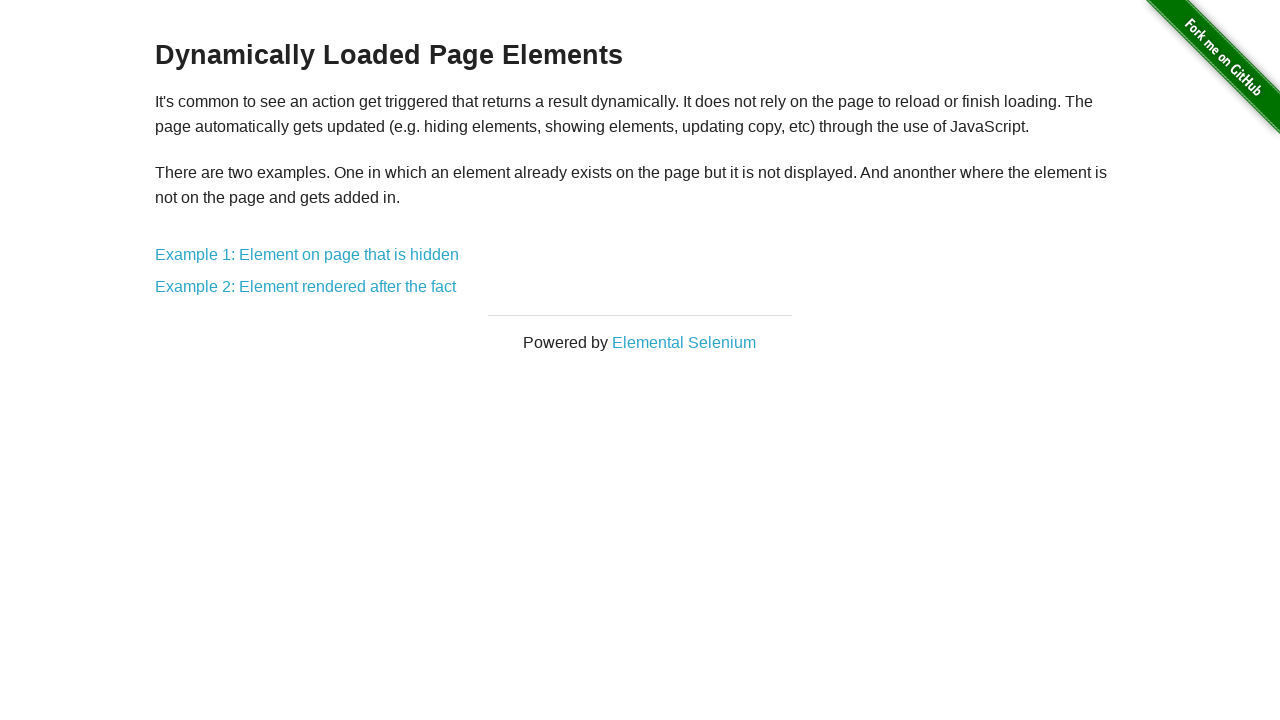

Clicked on Example 1 link at (307, 255) on a[href='/dynamic_loading/1']
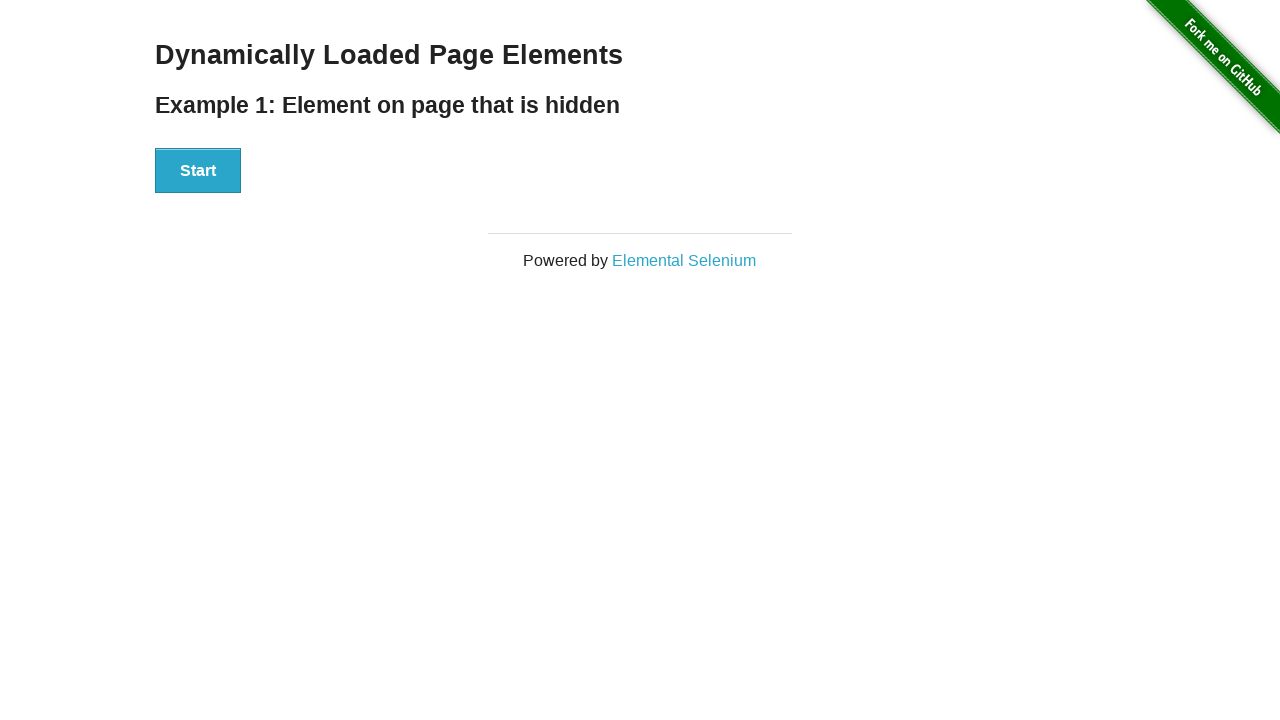

Verified Example 1 heading 'Example 1: Element on page that is hidden'
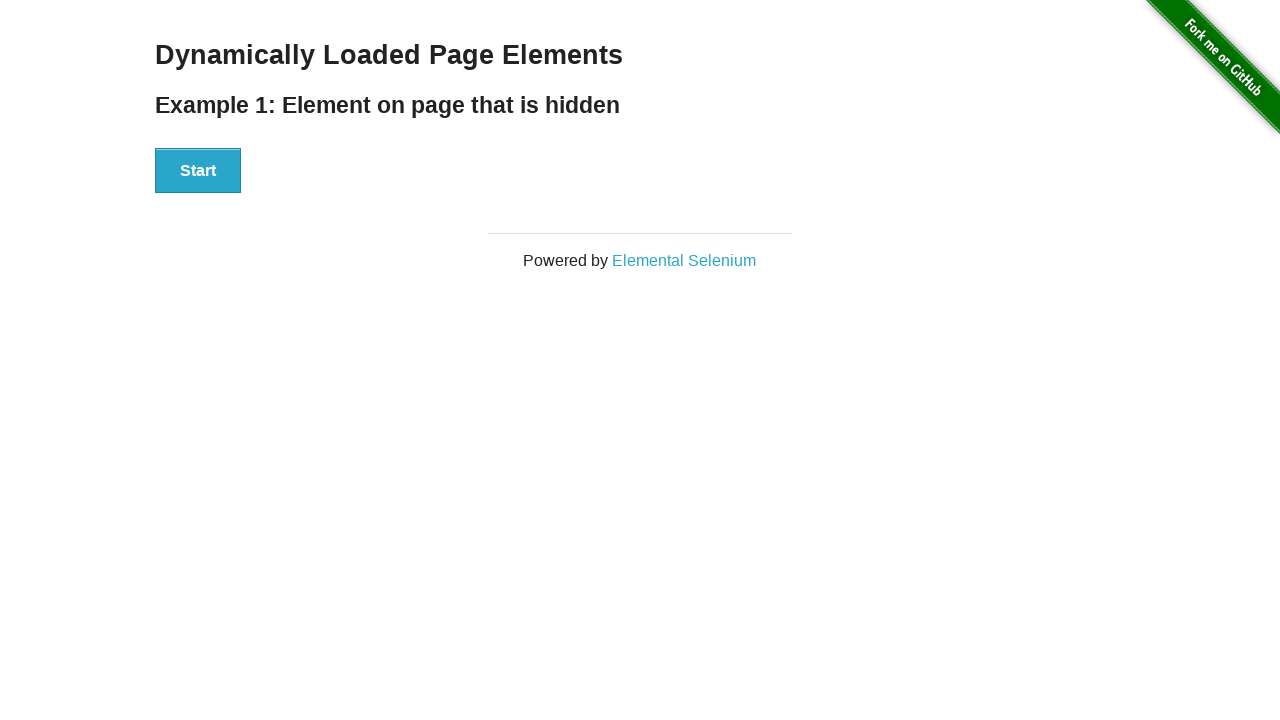

Clicked Start button to trigger dynamic loading at (198, 171) on div[id='start'] button
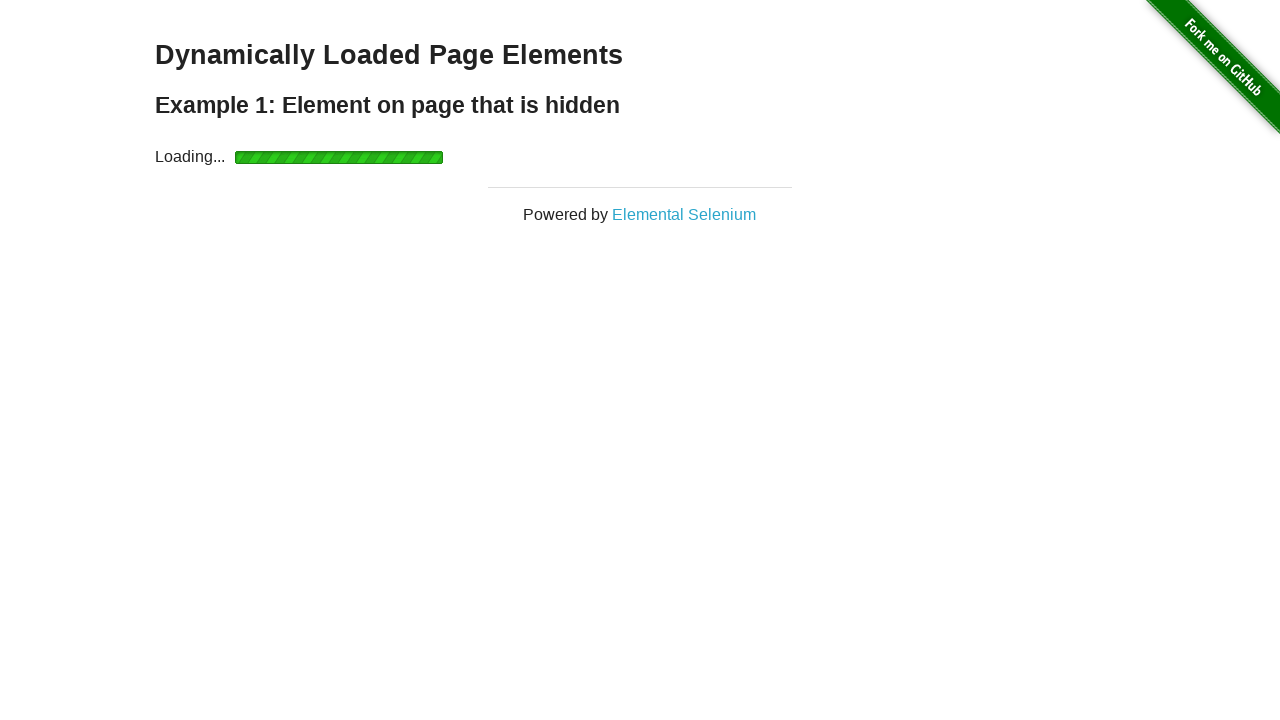

Waited for dynamically loaded element to appear
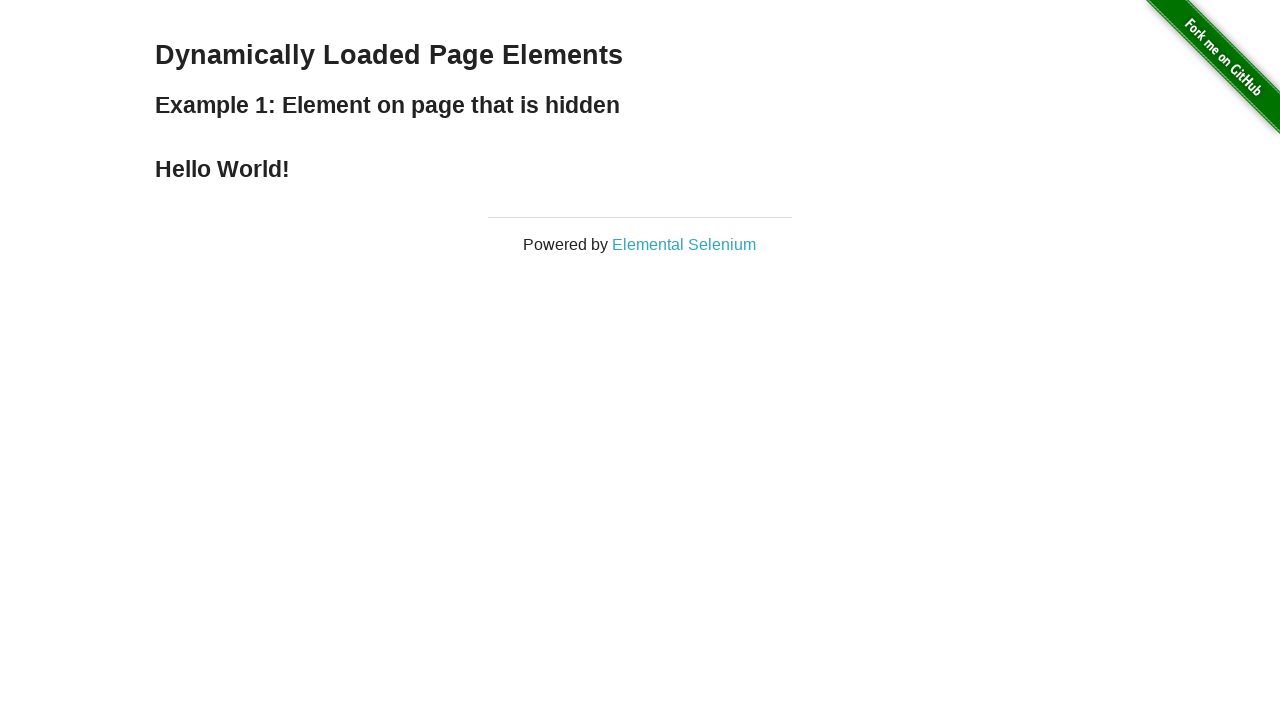

Verified finish element is visible
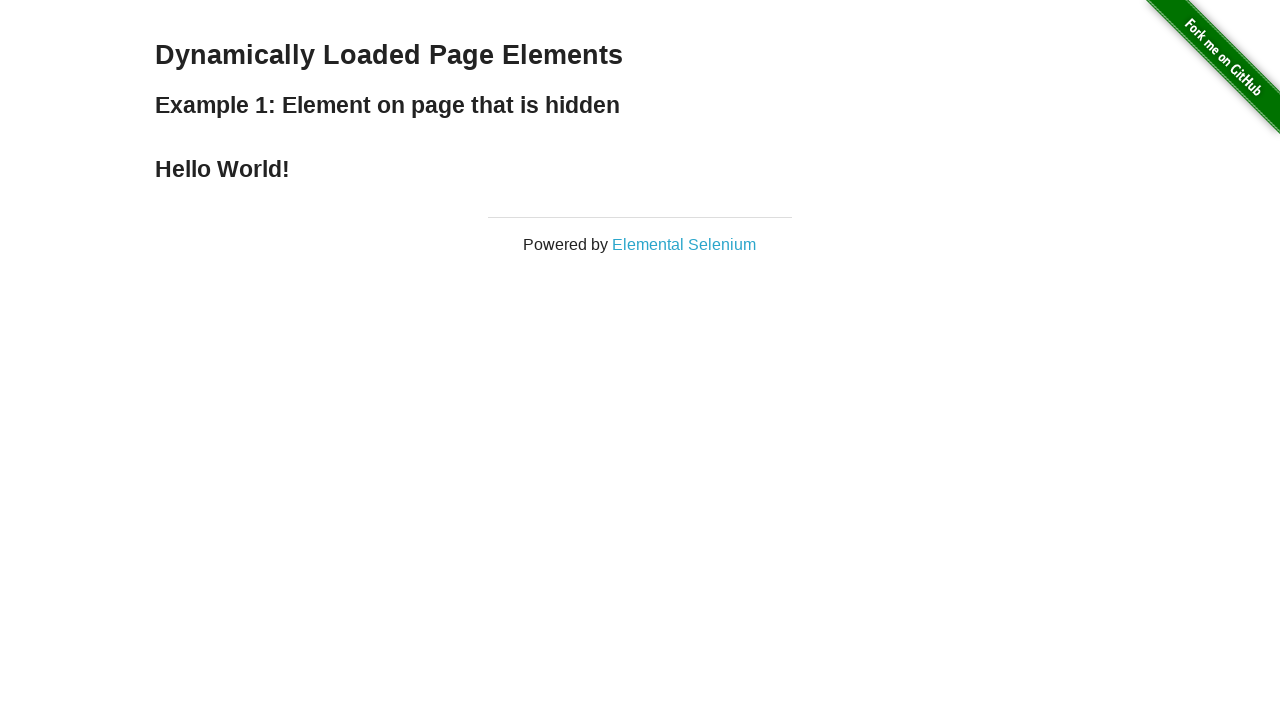

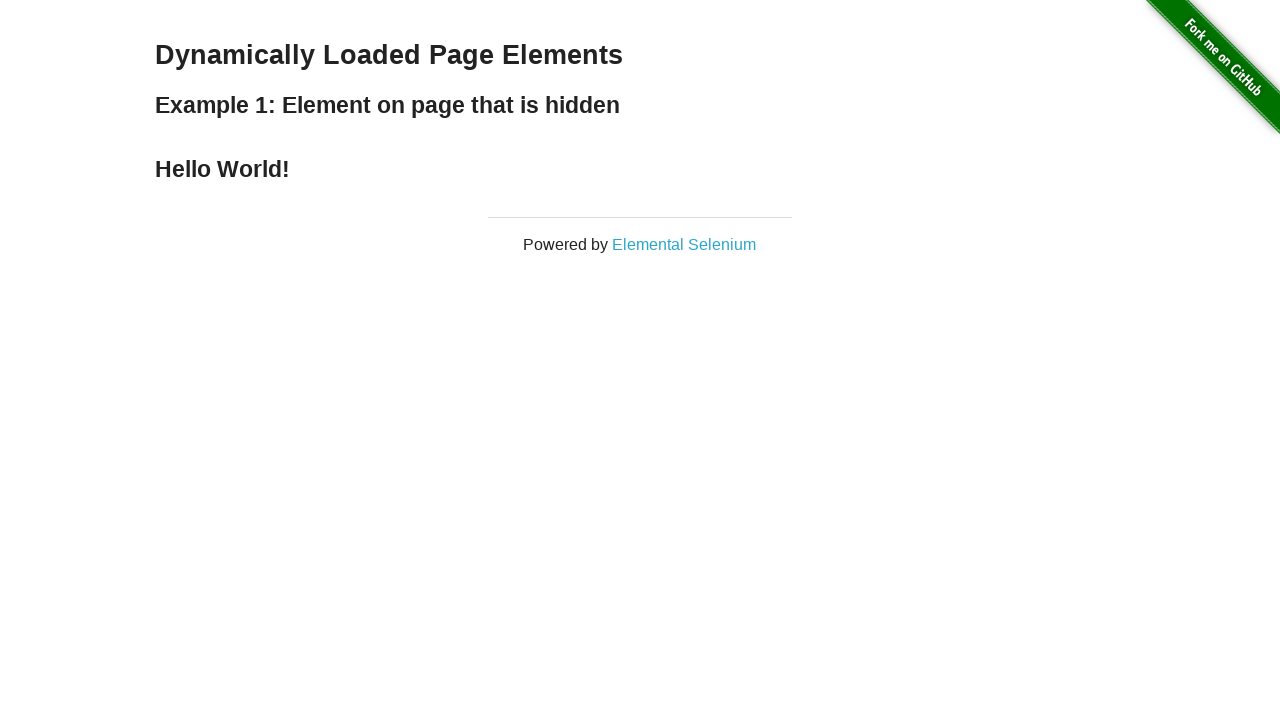